Navigates to the GitHub homepage and verifies the page loads successfully by checking the page title.

Starting URL: https://github.com

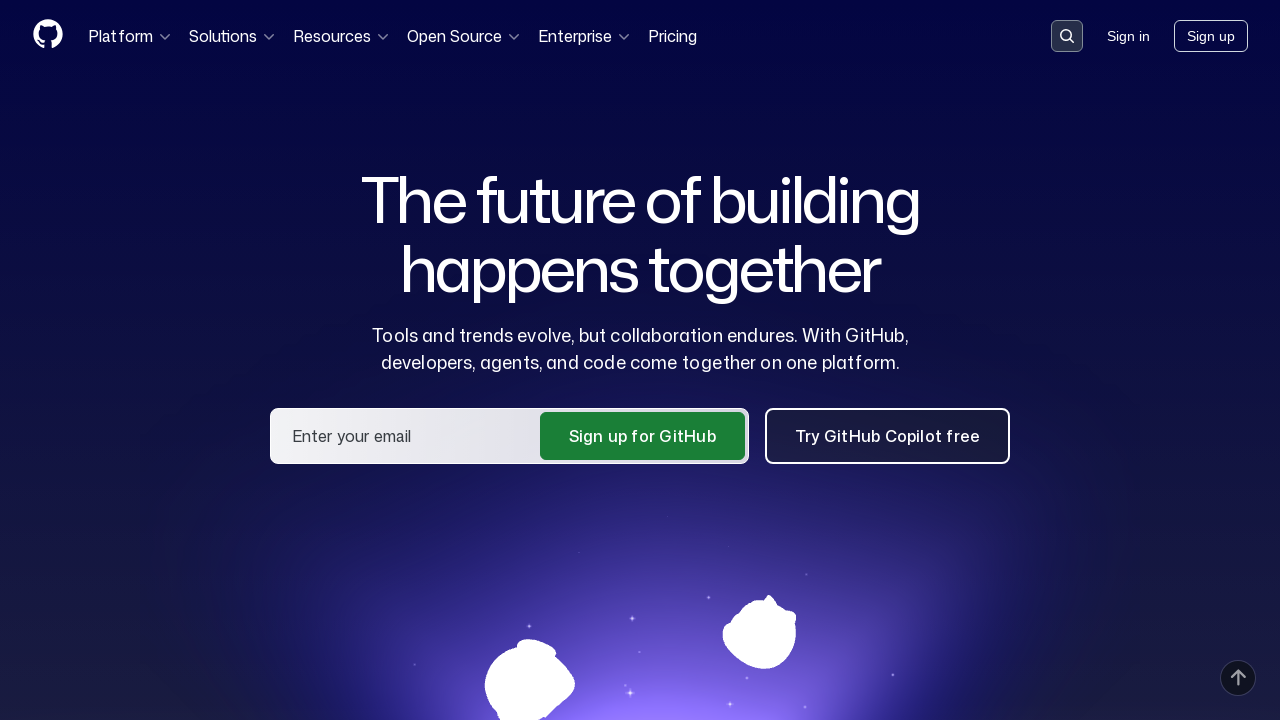

Navigated to GitHub homepage
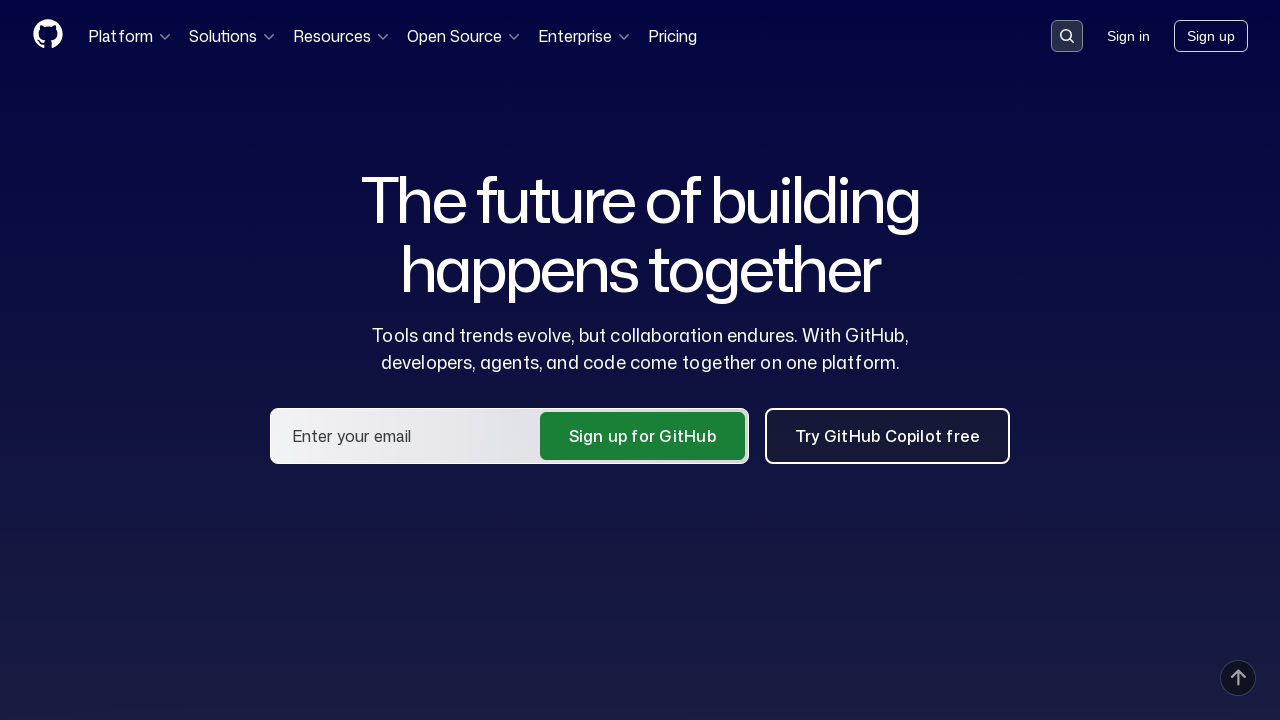

Waited for page to load (domcontentloaded)
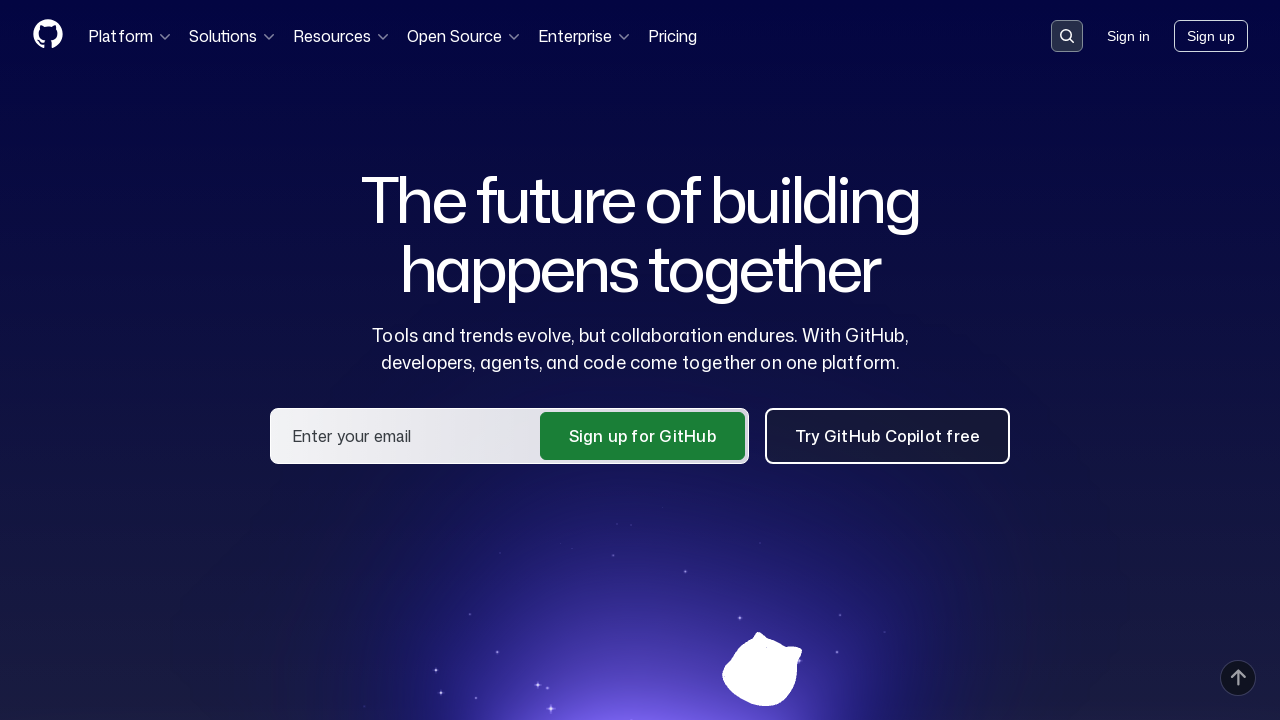

Verified page title contains 'GitHub'
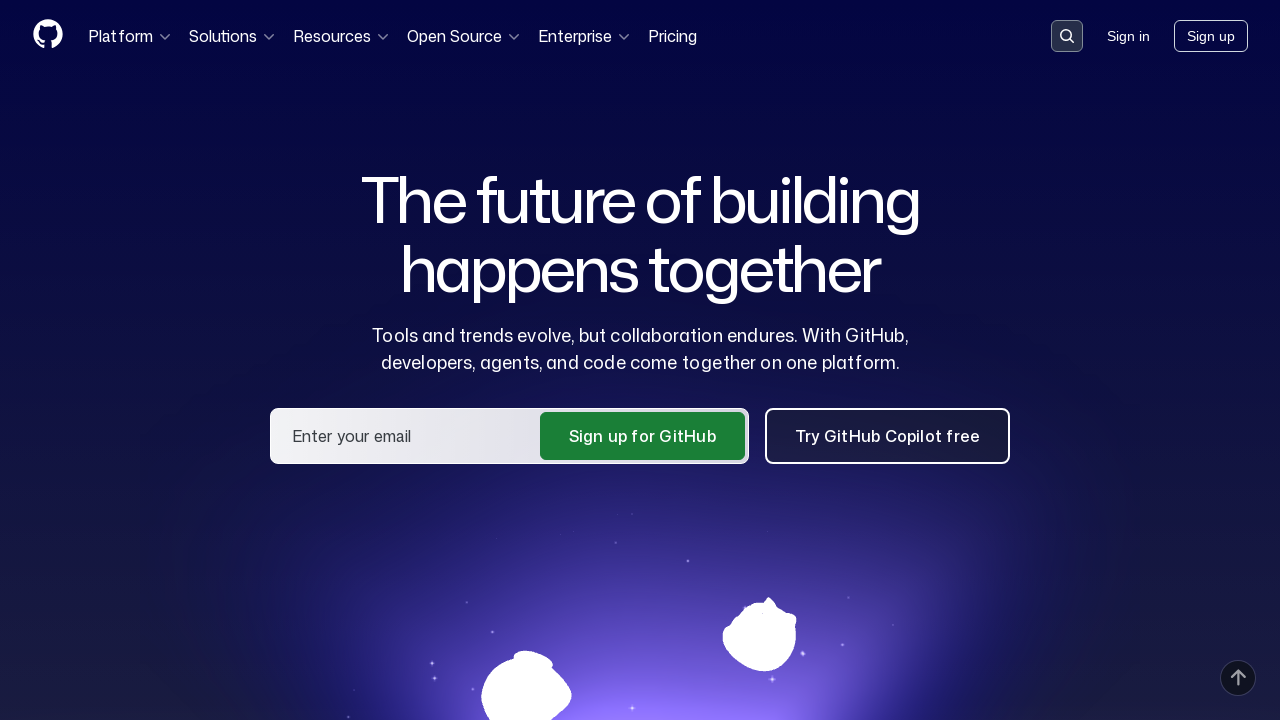

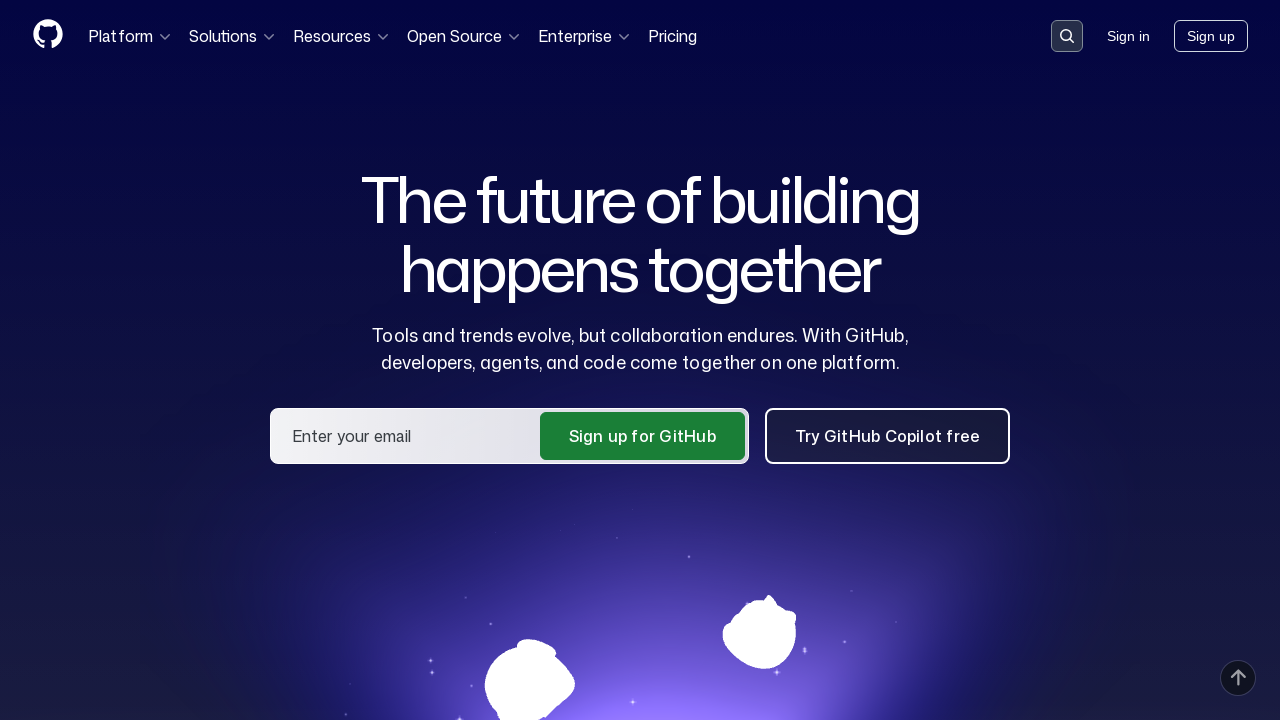